Tests clicking a button with a dynamic ID on the UI Testing Playground website, which is designed to practice handling elements with changing identifiers.

Starting URL: http://uitestingplayground.com/dynamicid

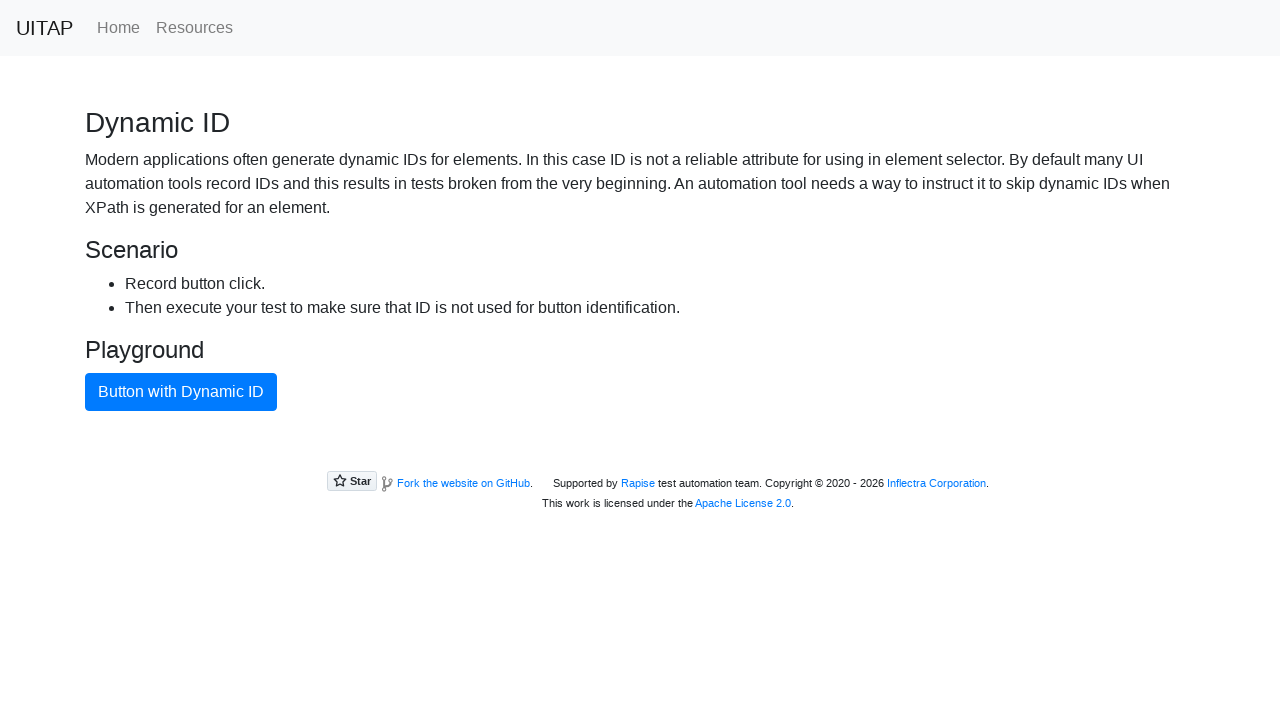

Clicked the blue primary button with dynamic ID using class selector at (181, 392) on button.btn.btn-primary
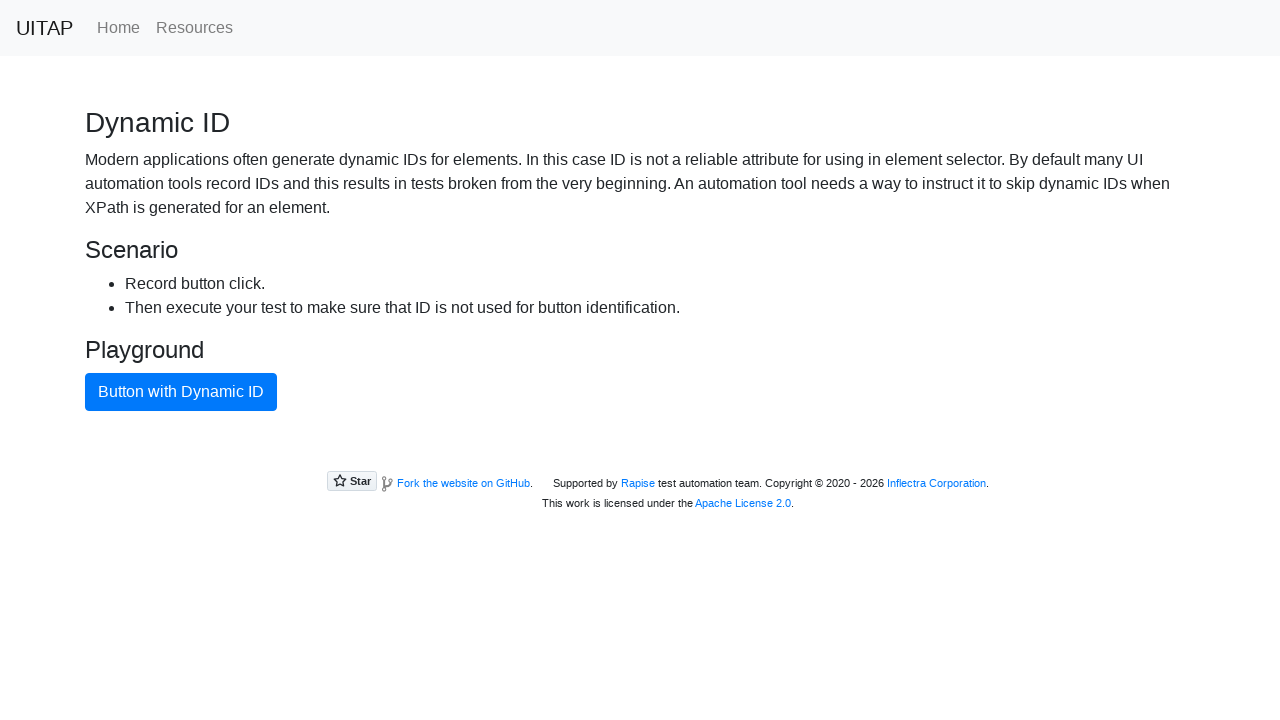

Waited 1 second to confirm button click was successful
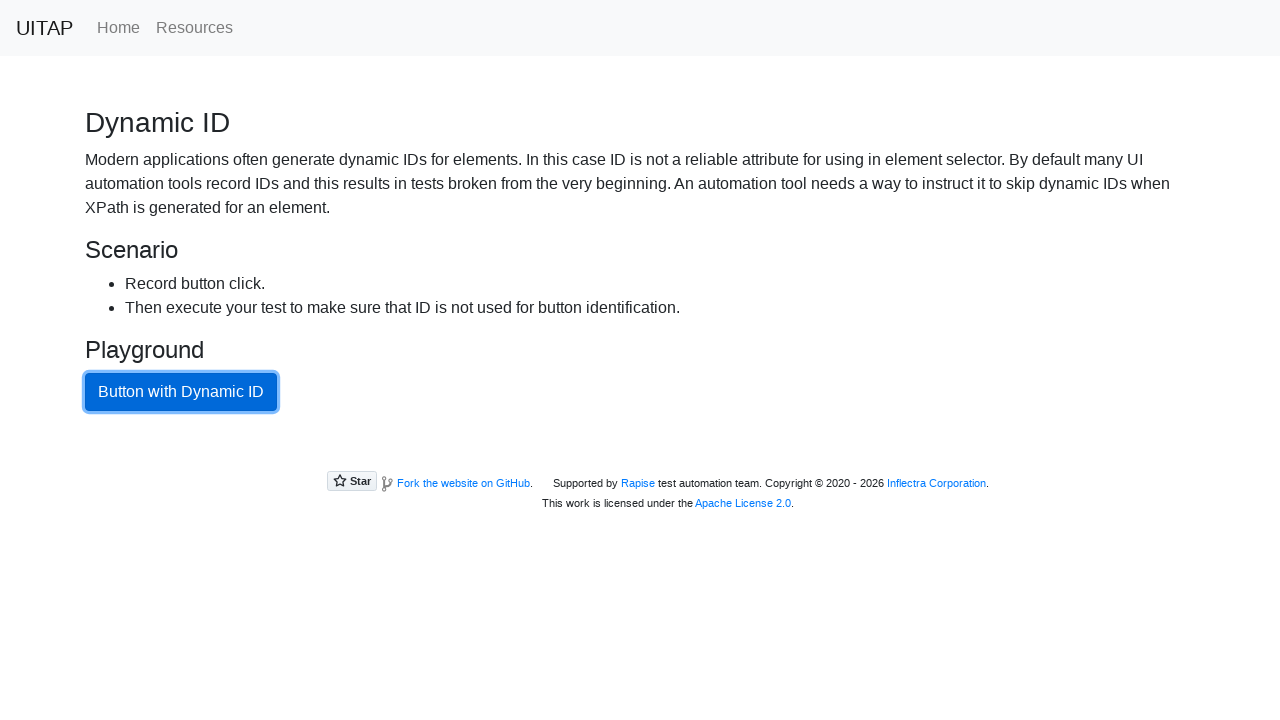

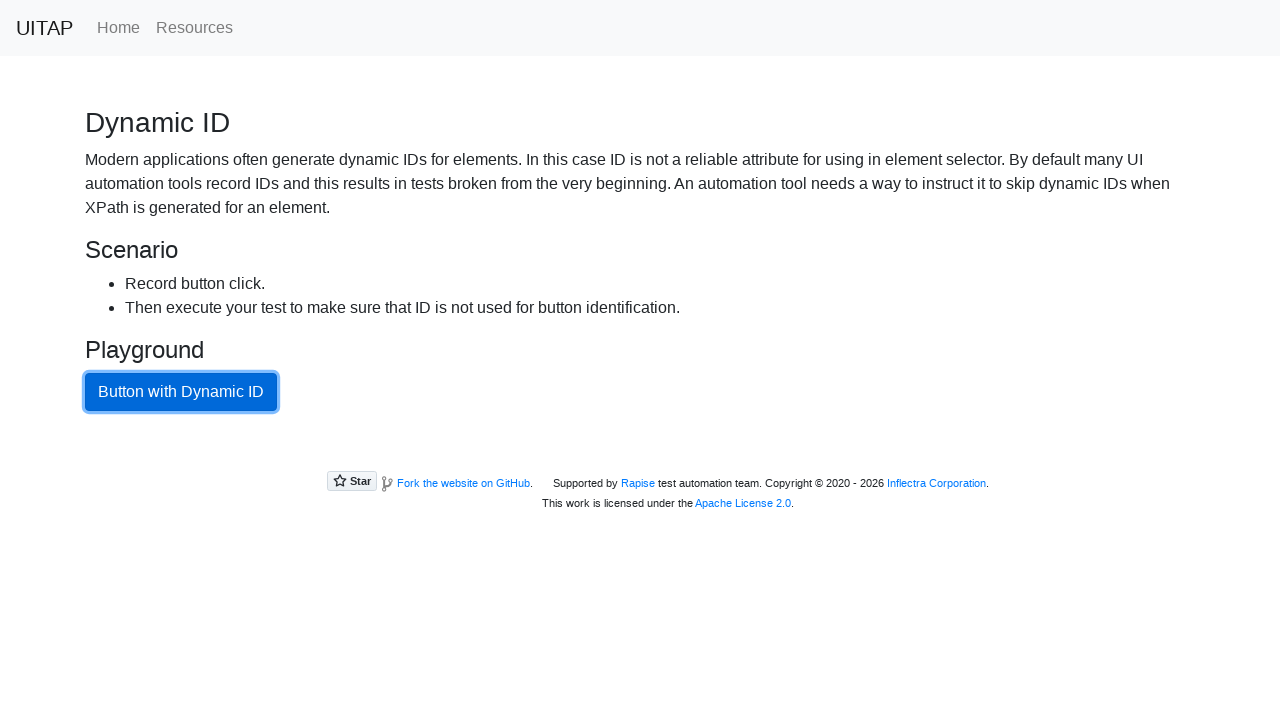